Navigates to the IBGE statistics downloads page, then navigates to GitHub's homepage and verifies the pages load correctly by checking their titles.

Starting URL: https://www.ibge.gov.br/estatisticas/downloads-estatisticas.html

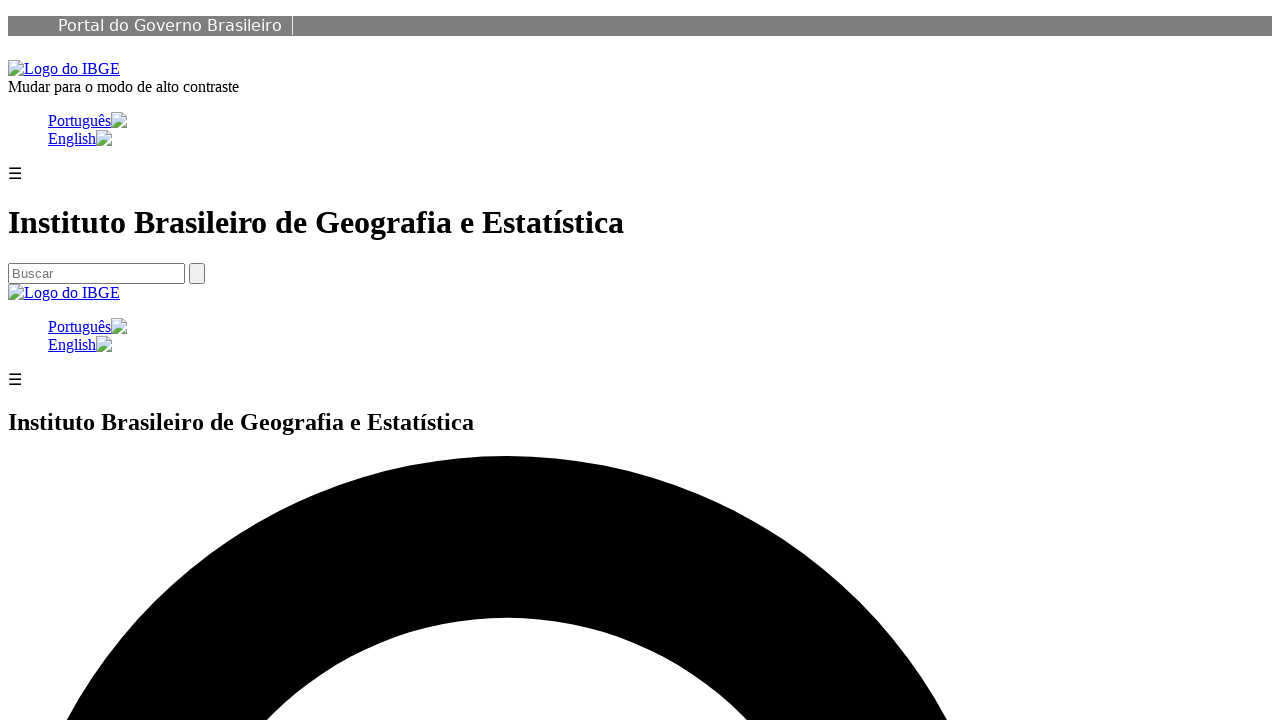

IBGE statistics downloads page loaded (domcontentloaded)
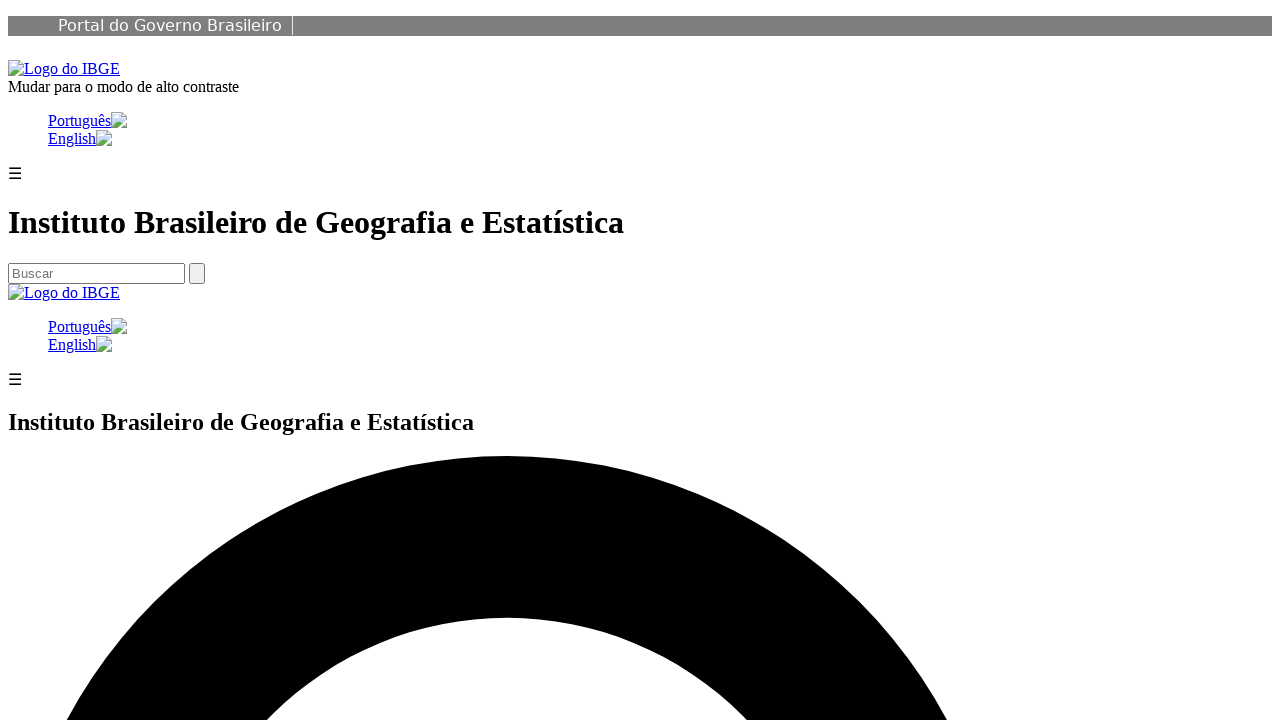

Navigated to GitHub homepage
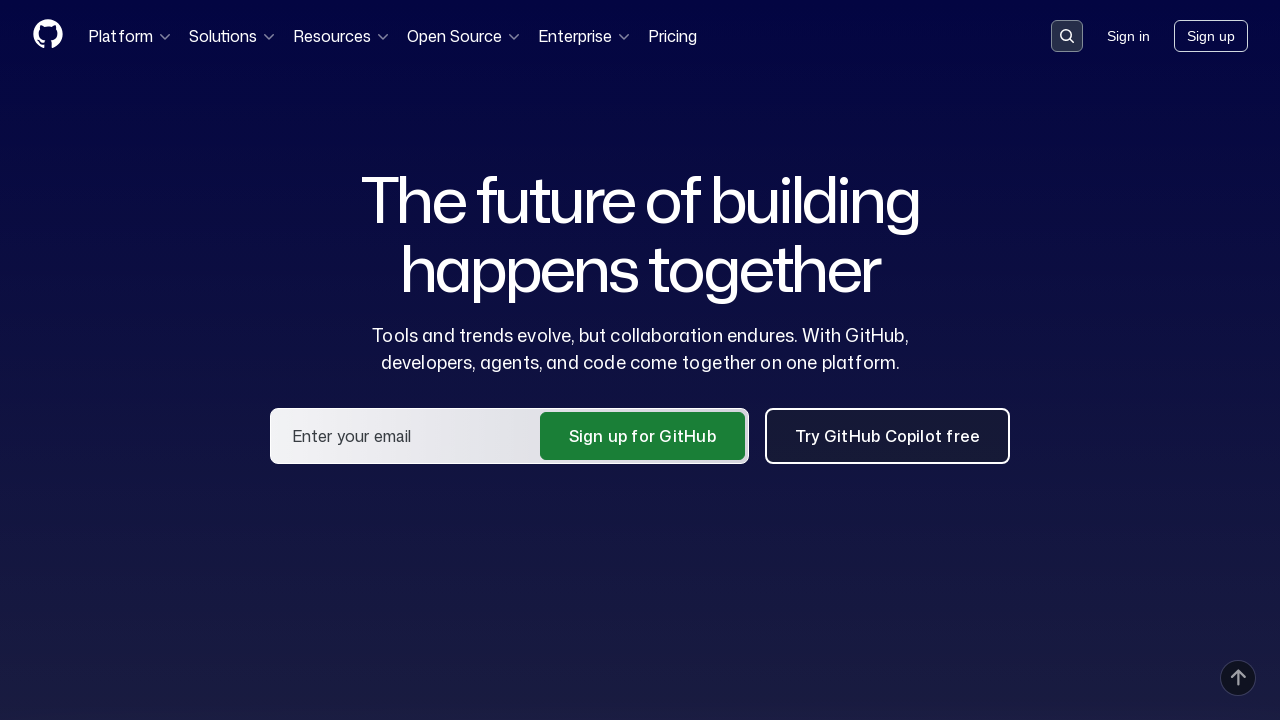

GitHub homepage loaded (domcontentloaded)
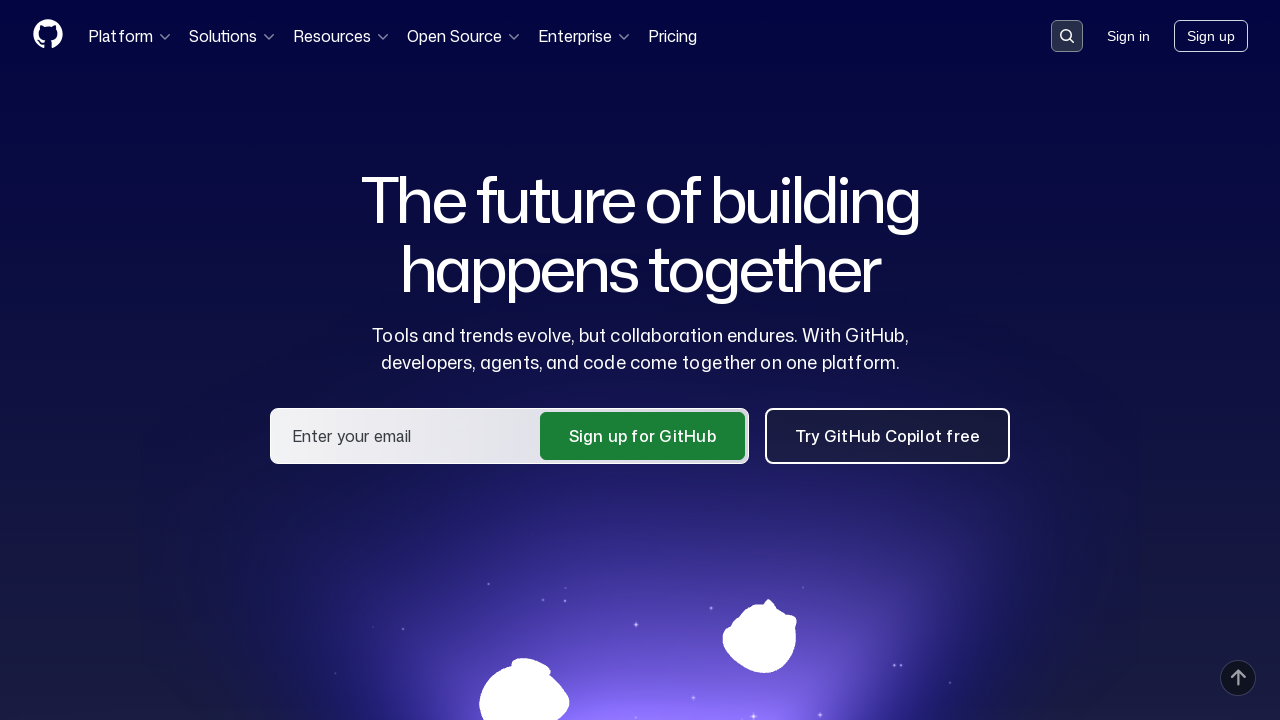

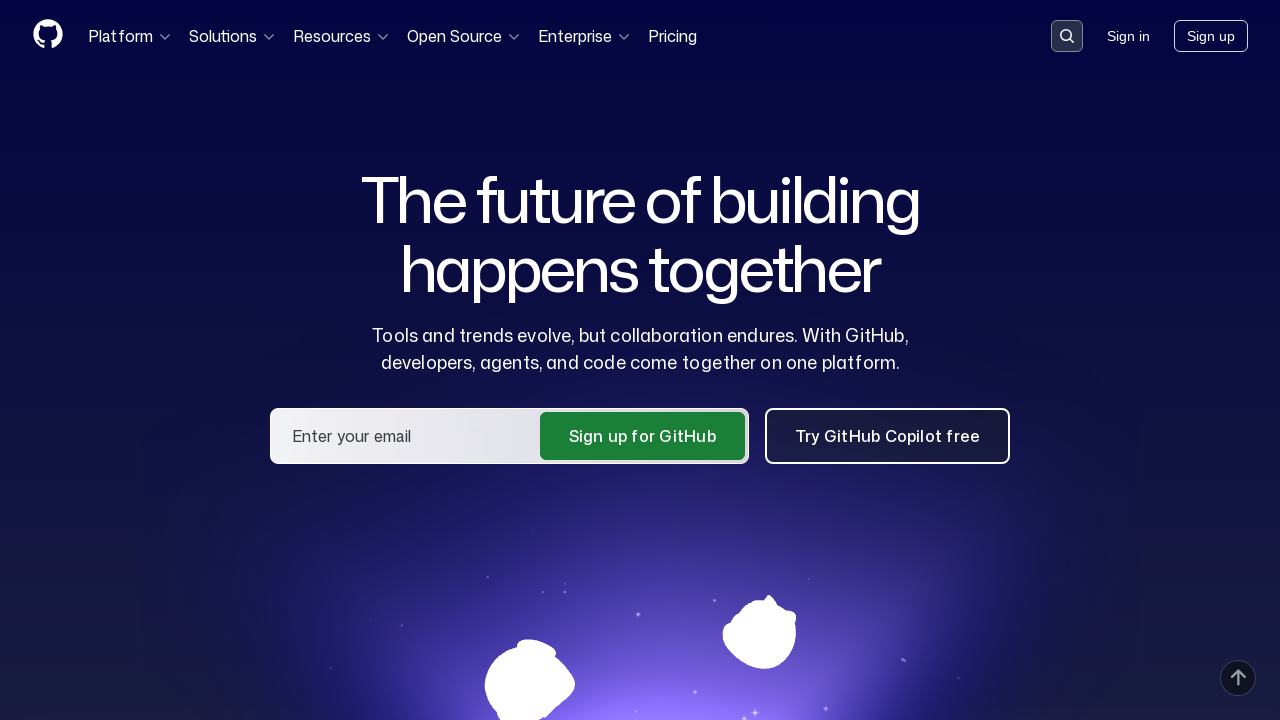